Opens a webpage and verifies it loads successfully. This is a basic browser navigation test with no additional interactions.

Starting URL: https://qatraining.fr/

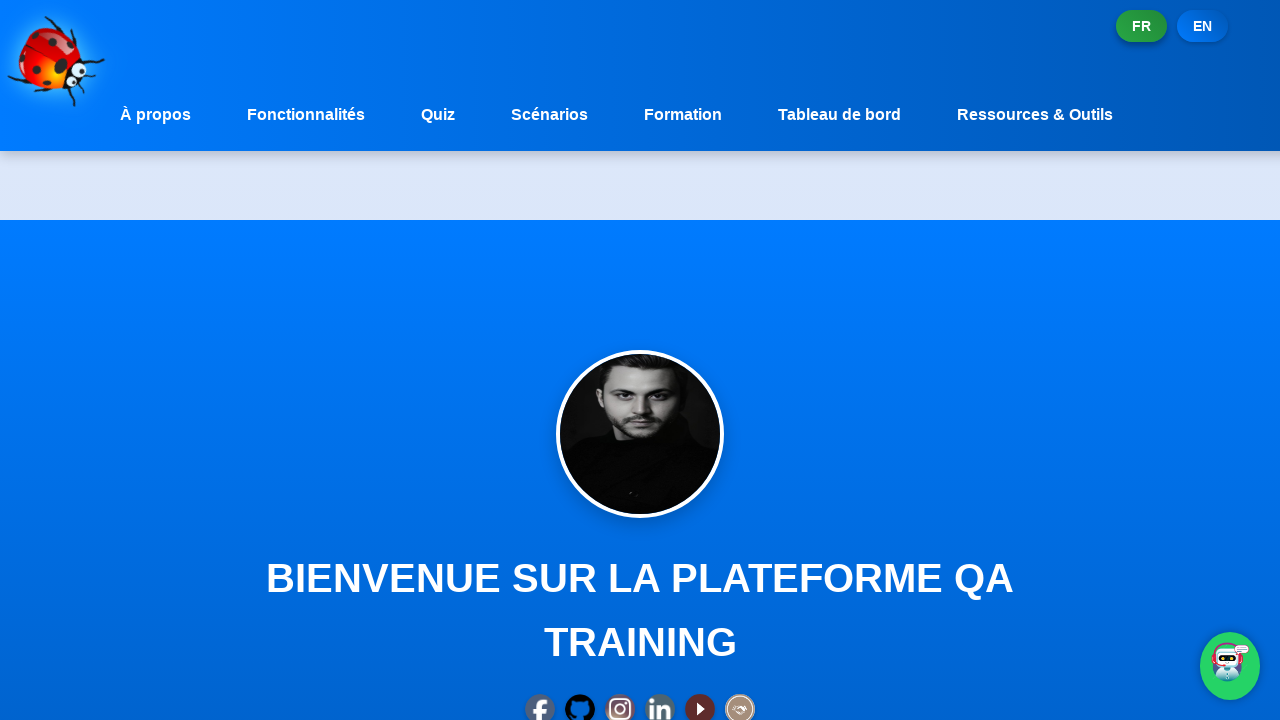

Waited for page DOM to be fully loaded at https://qatraining.fr/
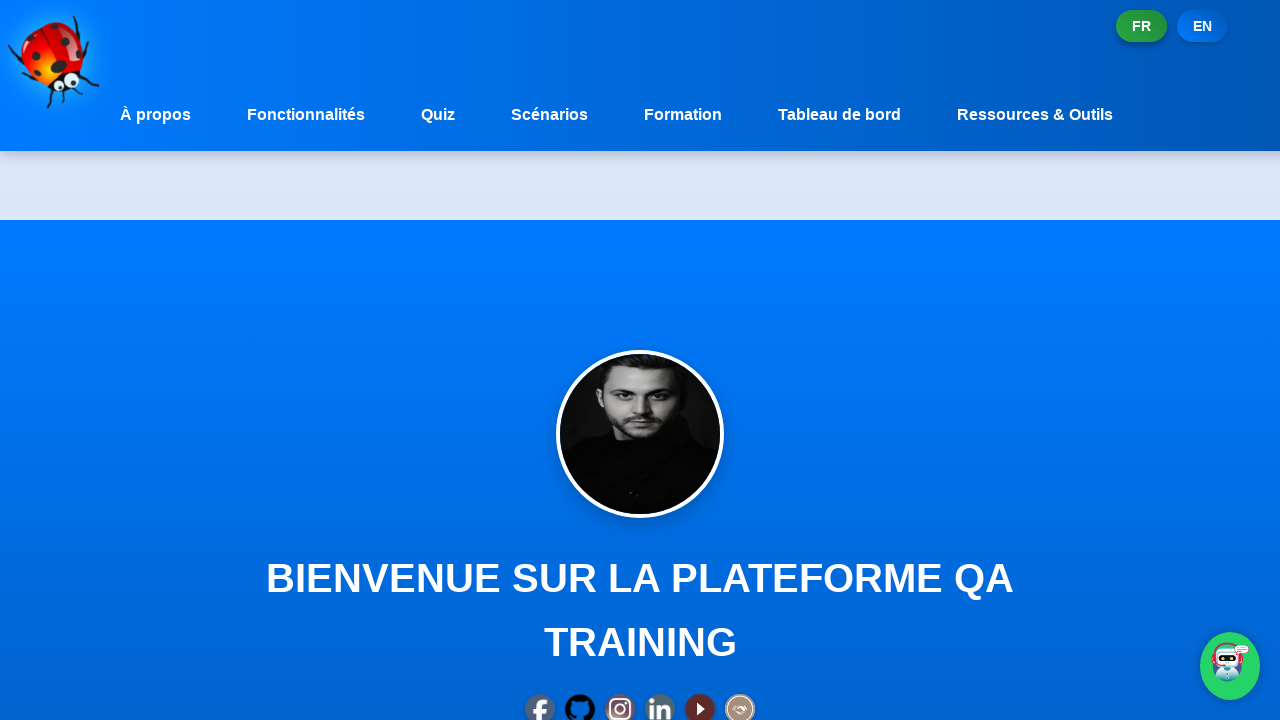

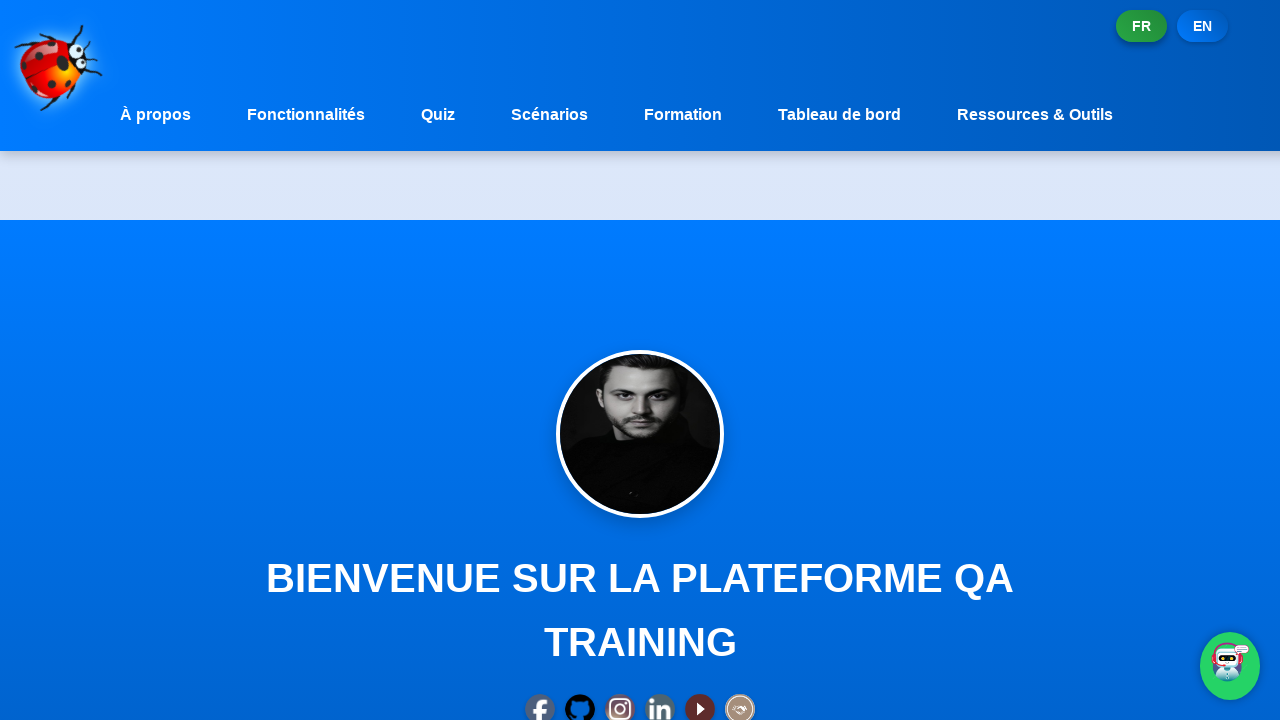